Navigates to a page, finds and clicks a link with a specific numeric text, then fills out a form with personal information and submits it

Starting URL: http://suninjuly.github.io/find_link_text

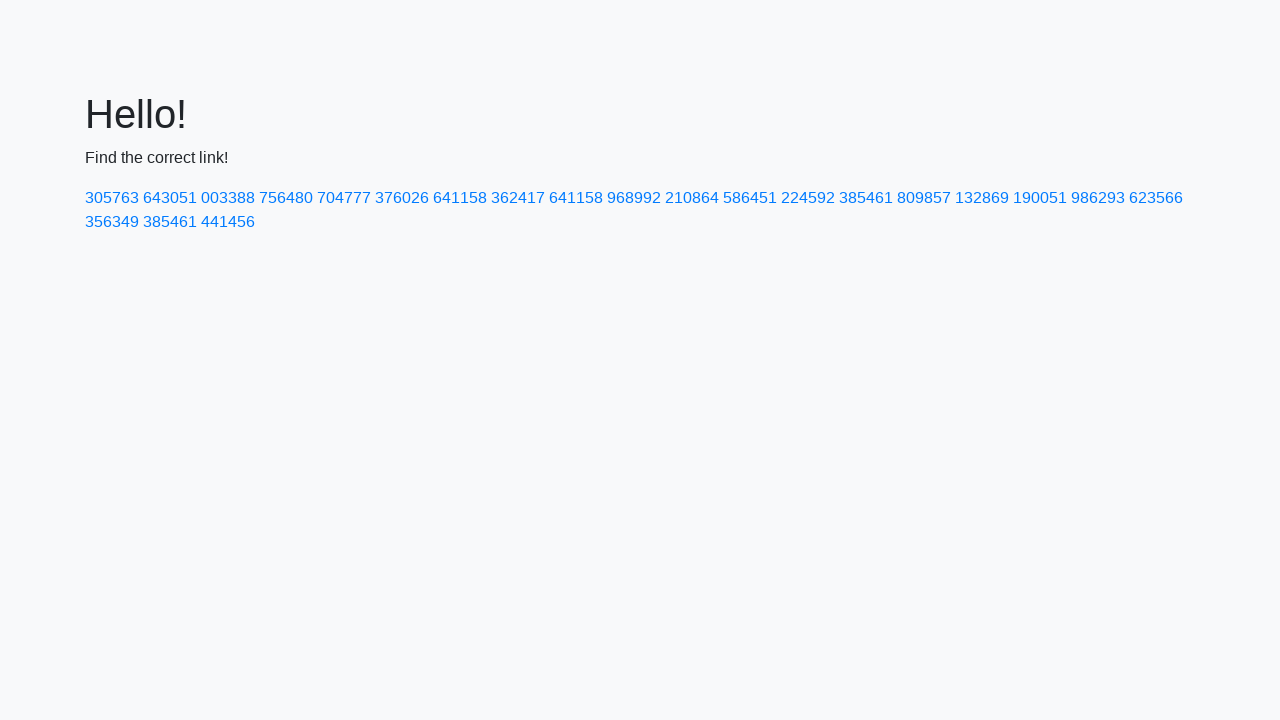

Clicked link with numeric text '224592' at (808, 198) on a:has-text('224592')
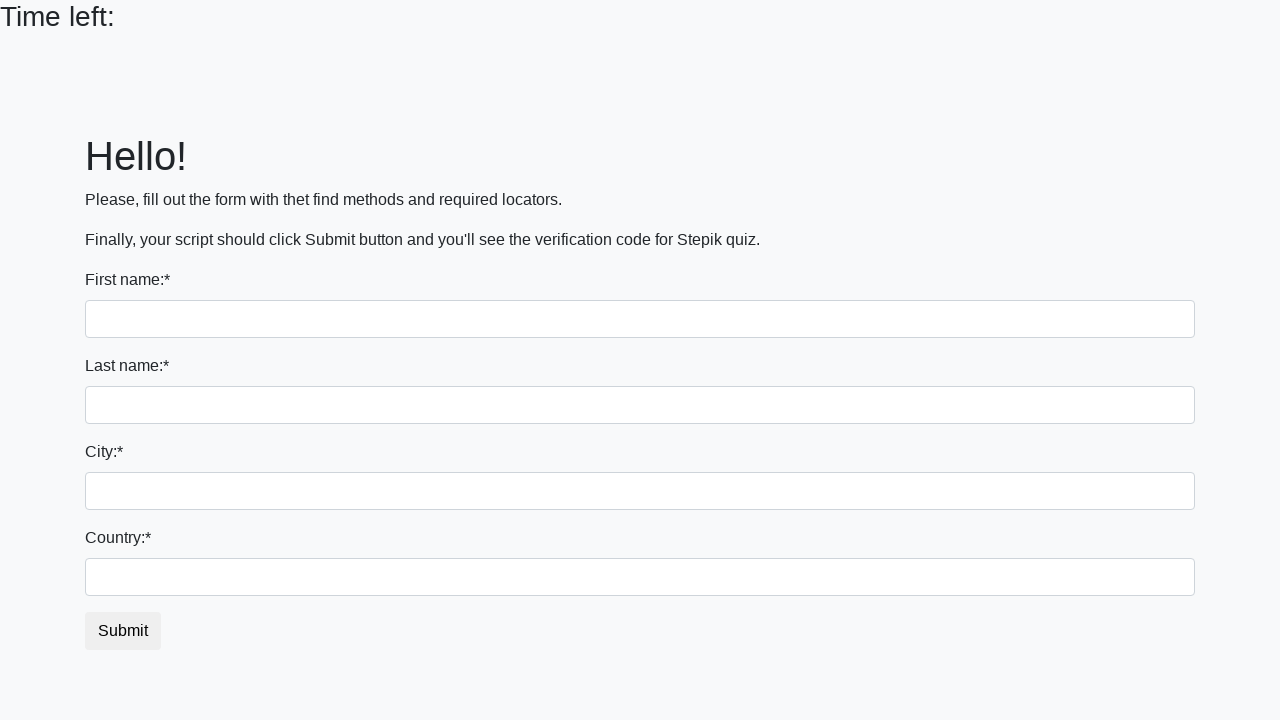

Filled first name field with 'Sasha' on input[name="first_name"]
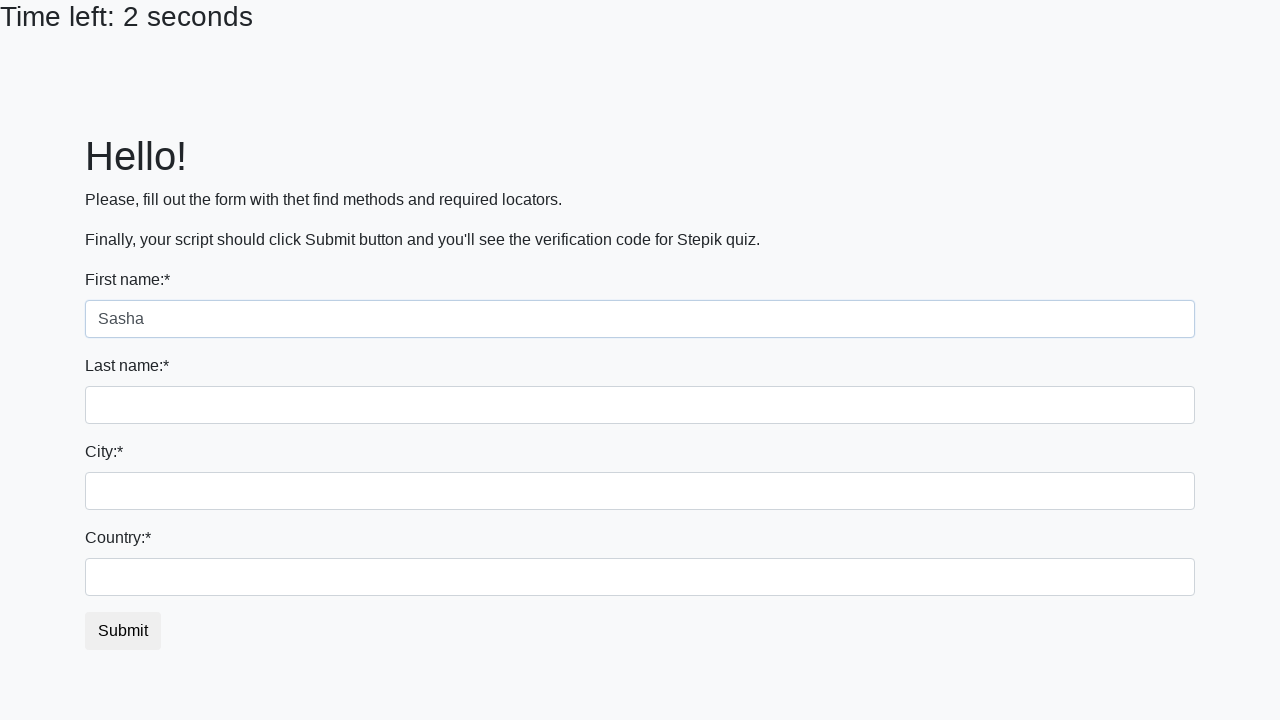

Filled last name field with 'Gulin' on input[name="last_name"]
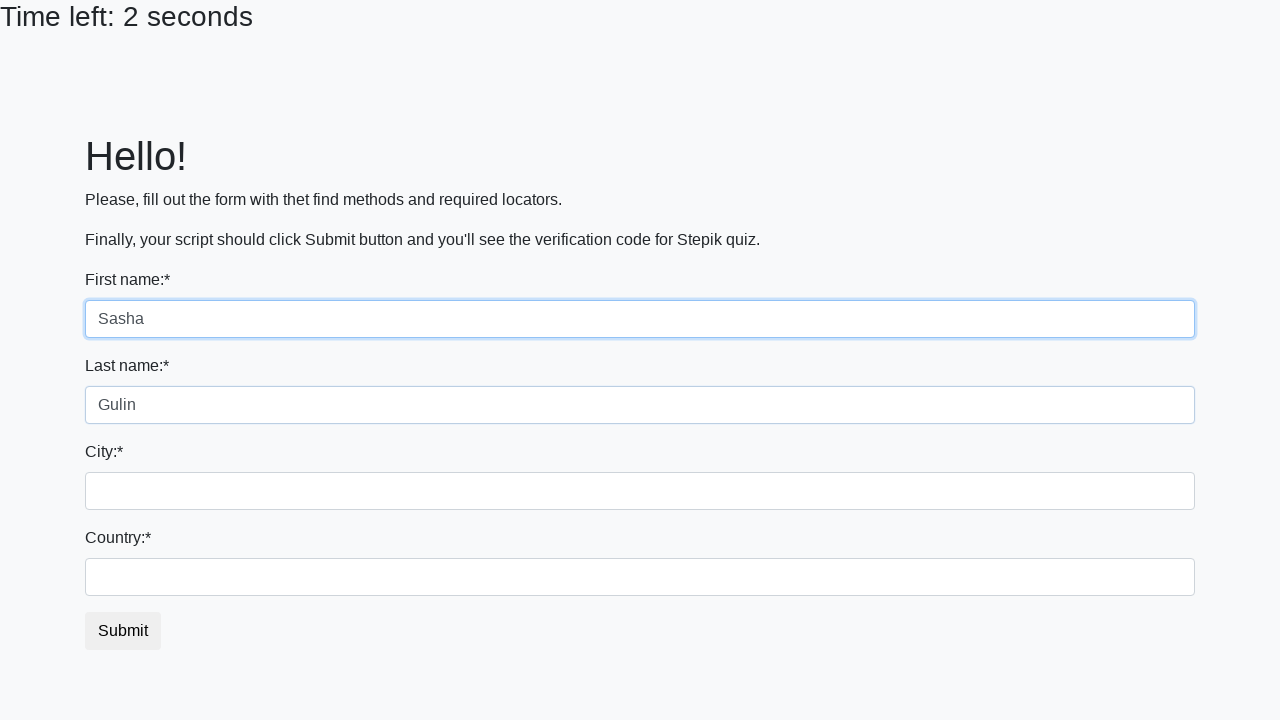

Filled city field with 'Rostov' on .form-control.city
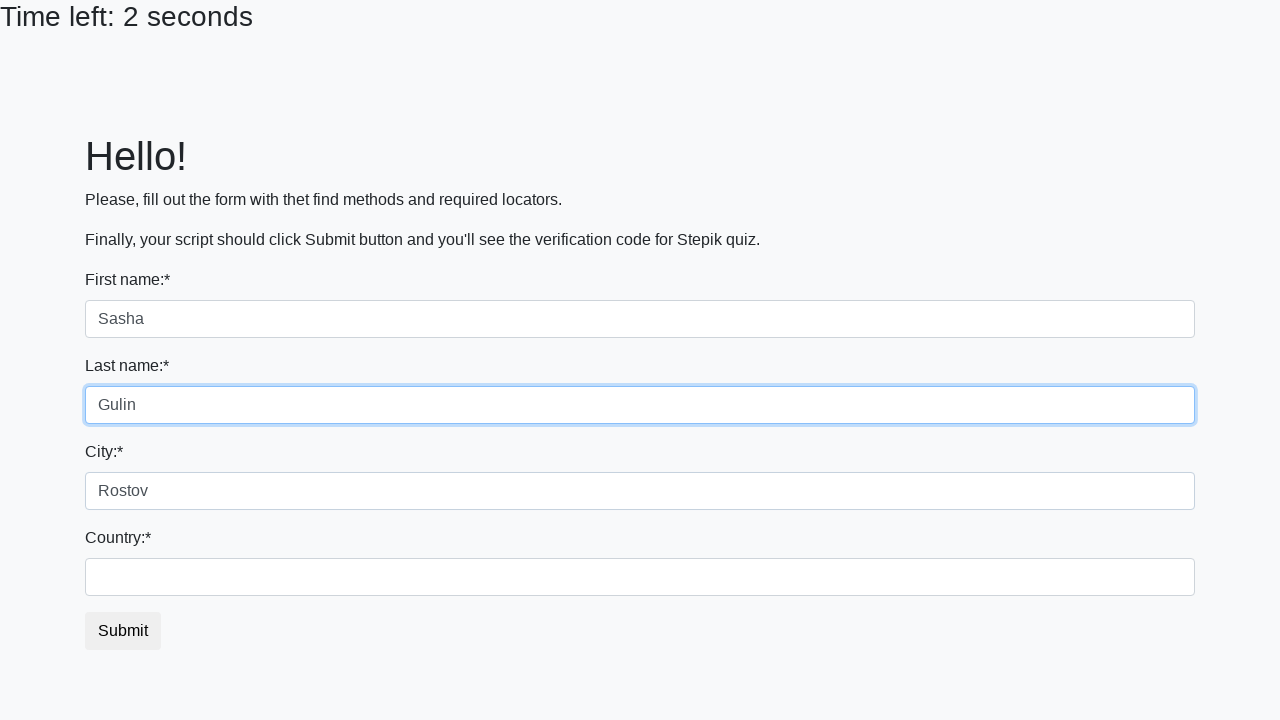

Filled country field with 'Russia' on #country
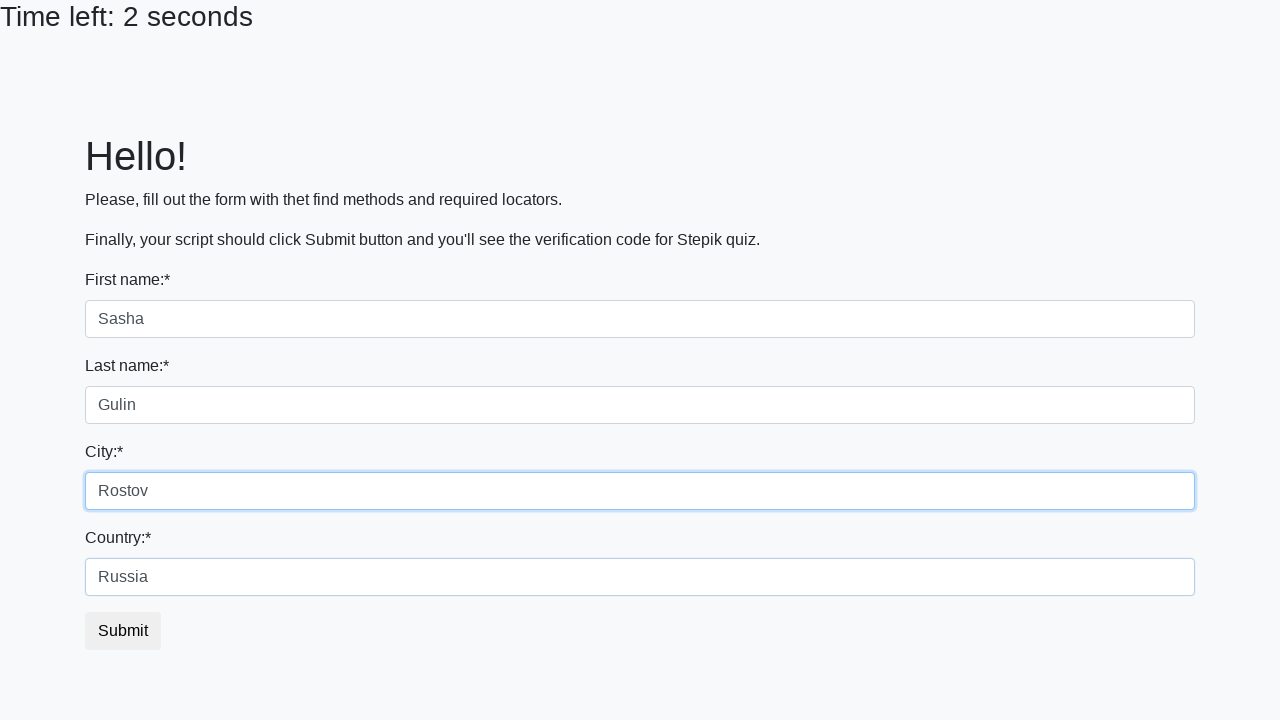

Clicked submit button to submit form at (123, 631) on button[type="submit"]
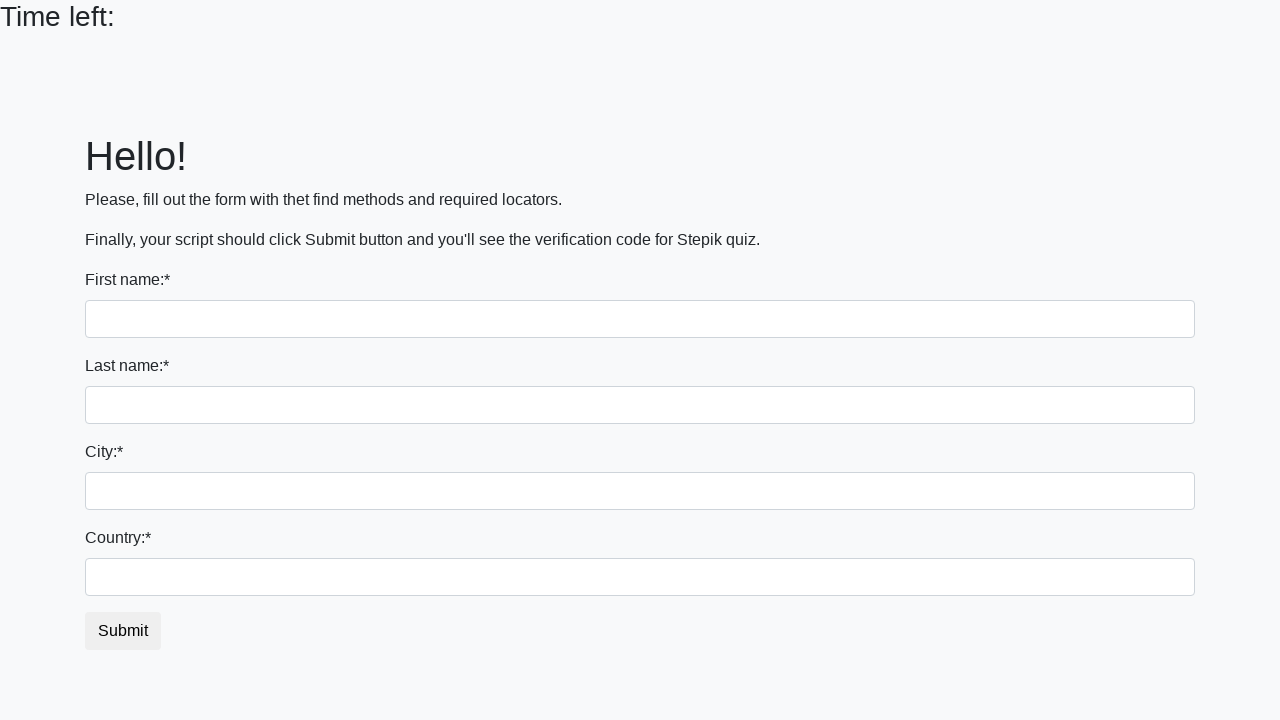

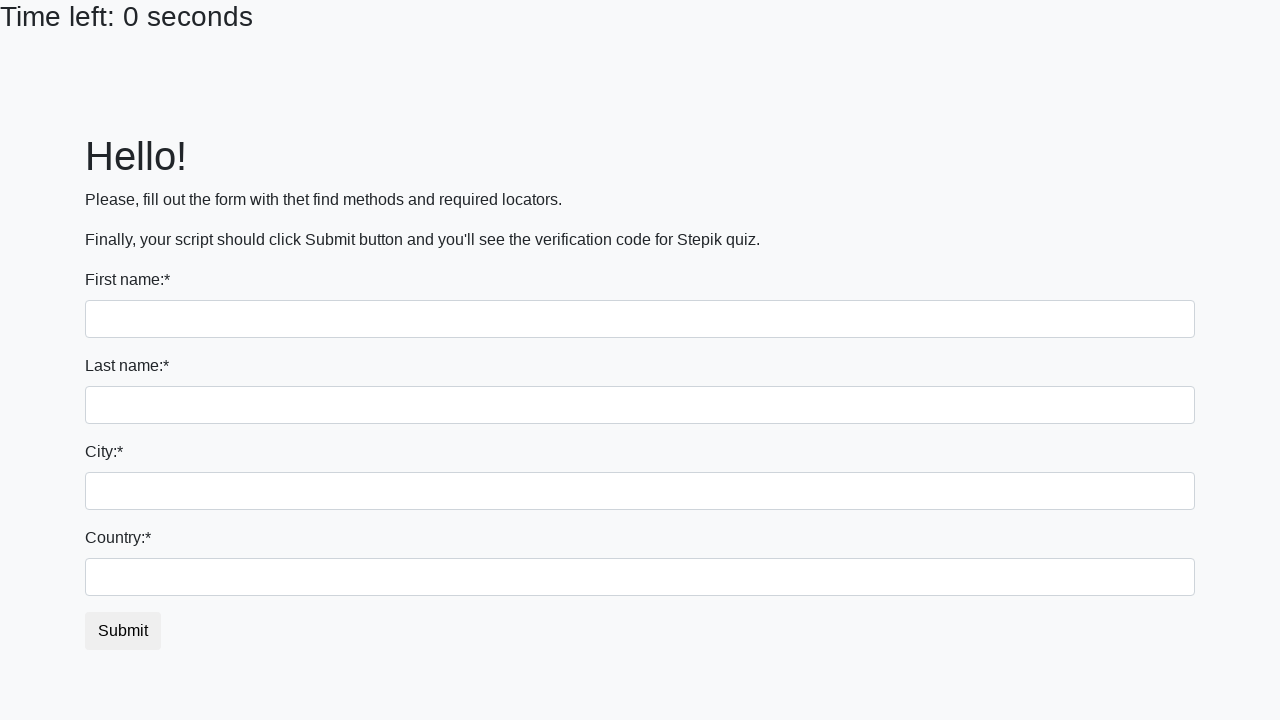